Tests opting out of A/B tests by adding a cookie after visiting the page, then refreshing to verify the opt-out takes effect and changes the page heading.

Starting URL: http://the-internet.herokuapp.com/abtest

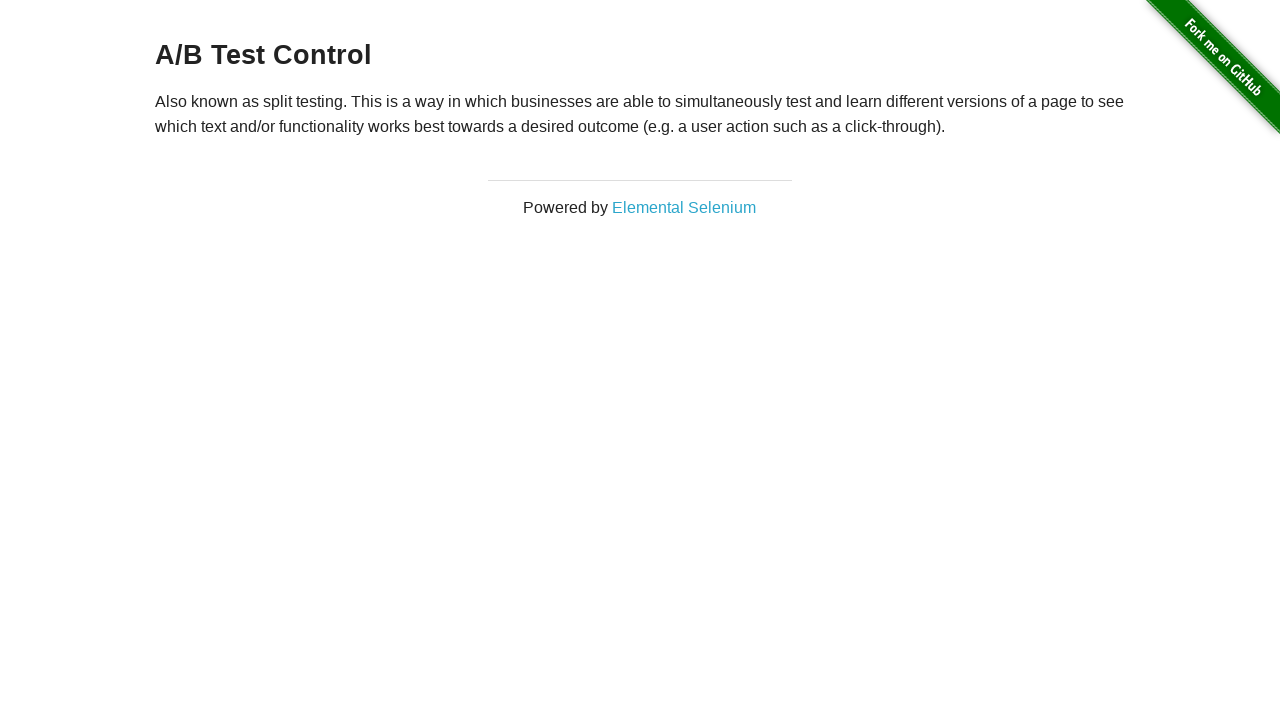

Waited for heading element to load
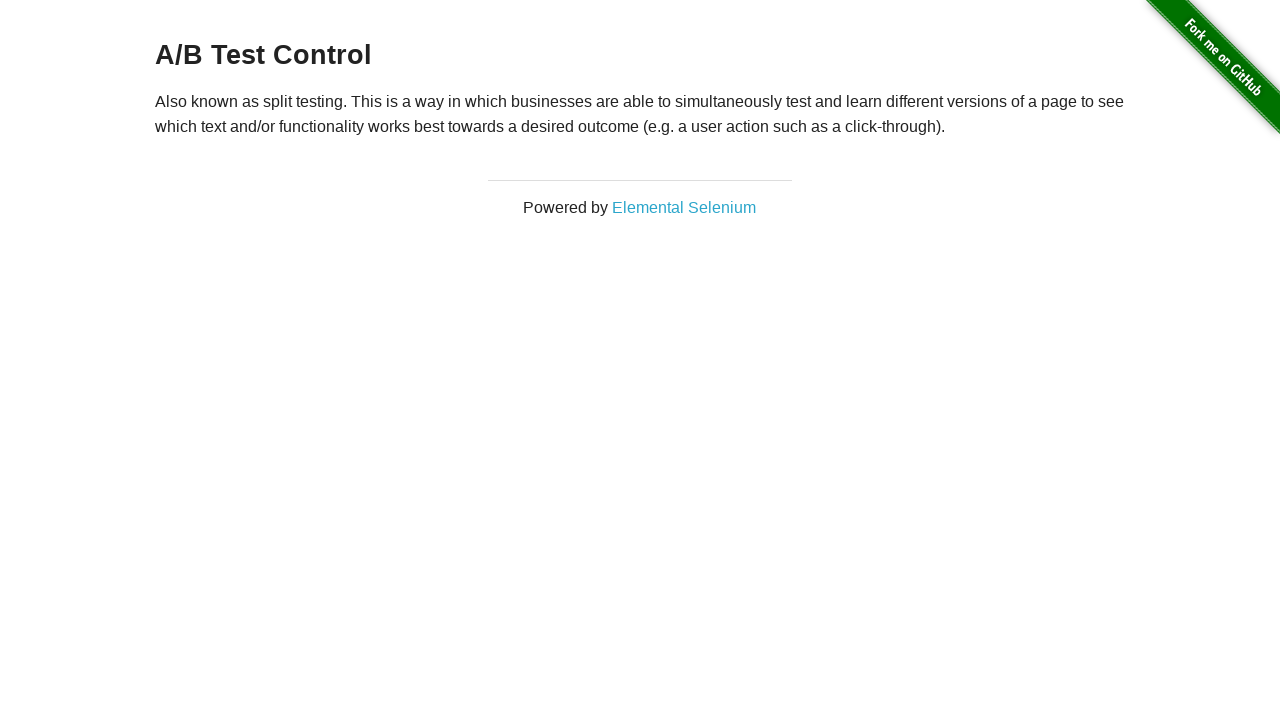

Retrieved initial heading text from page
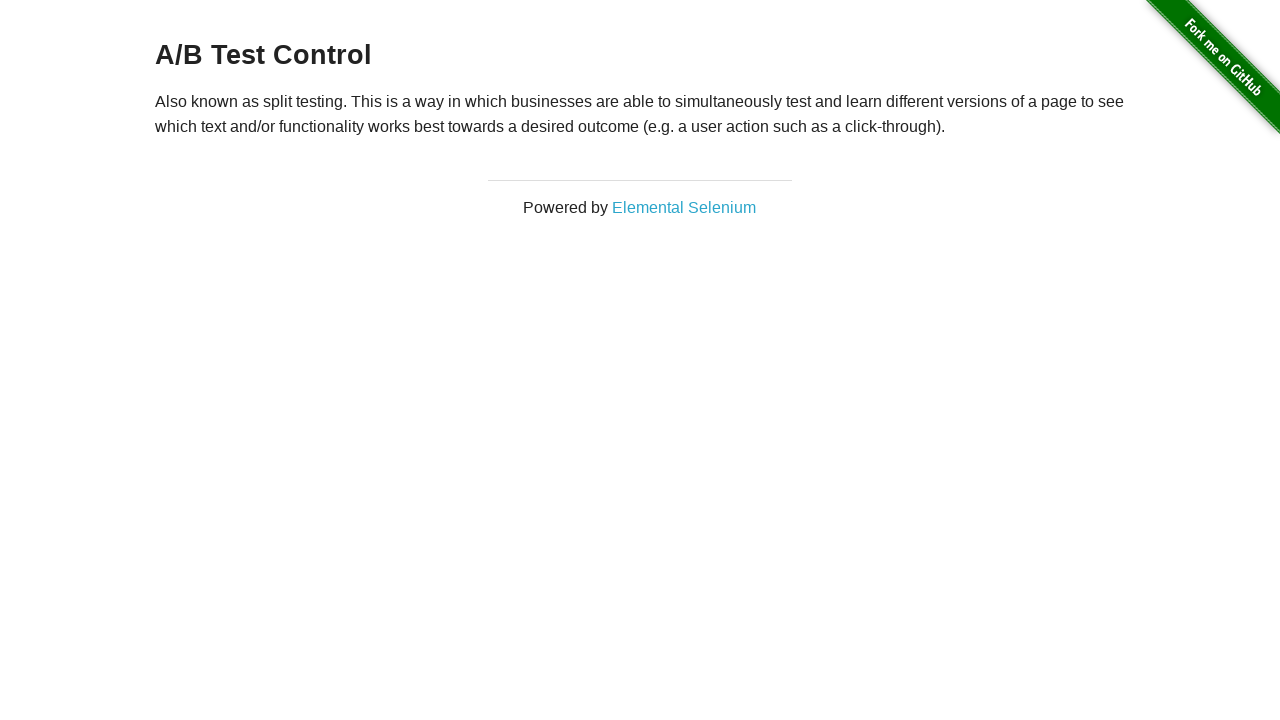

Verified initial heading starts with 'A/B Test'
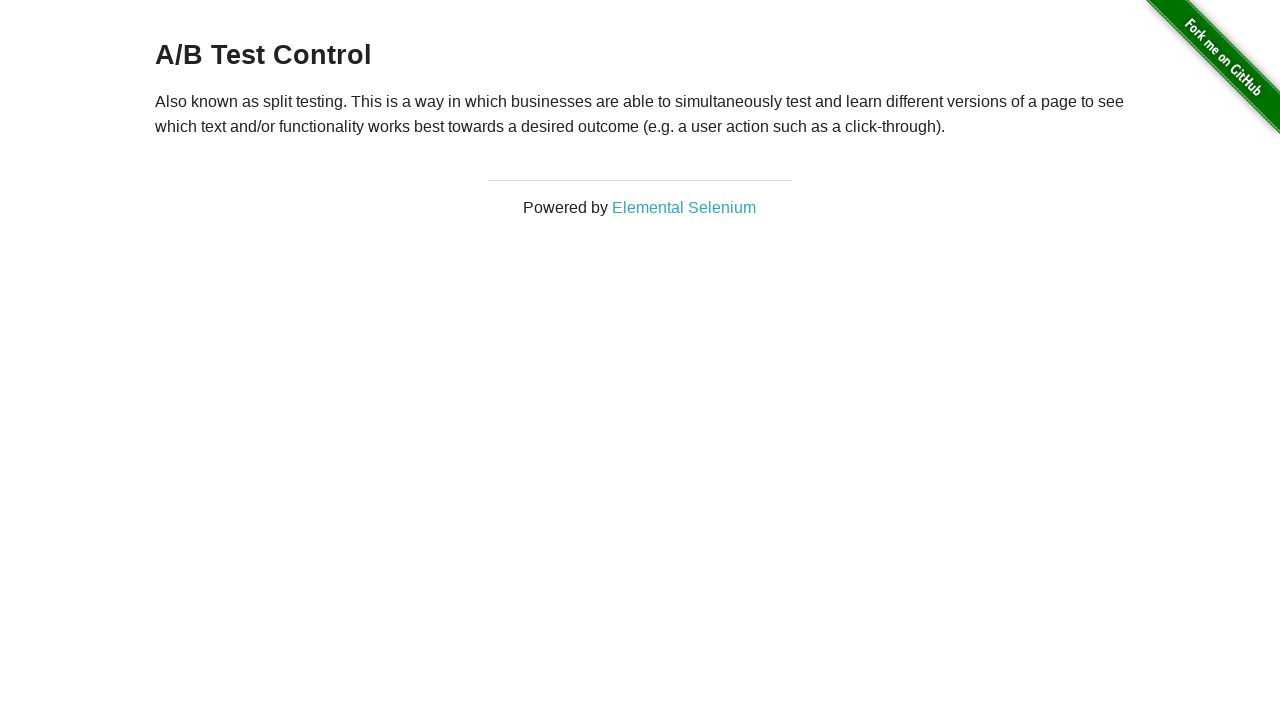

Added optimizelyOptOut cookie to context
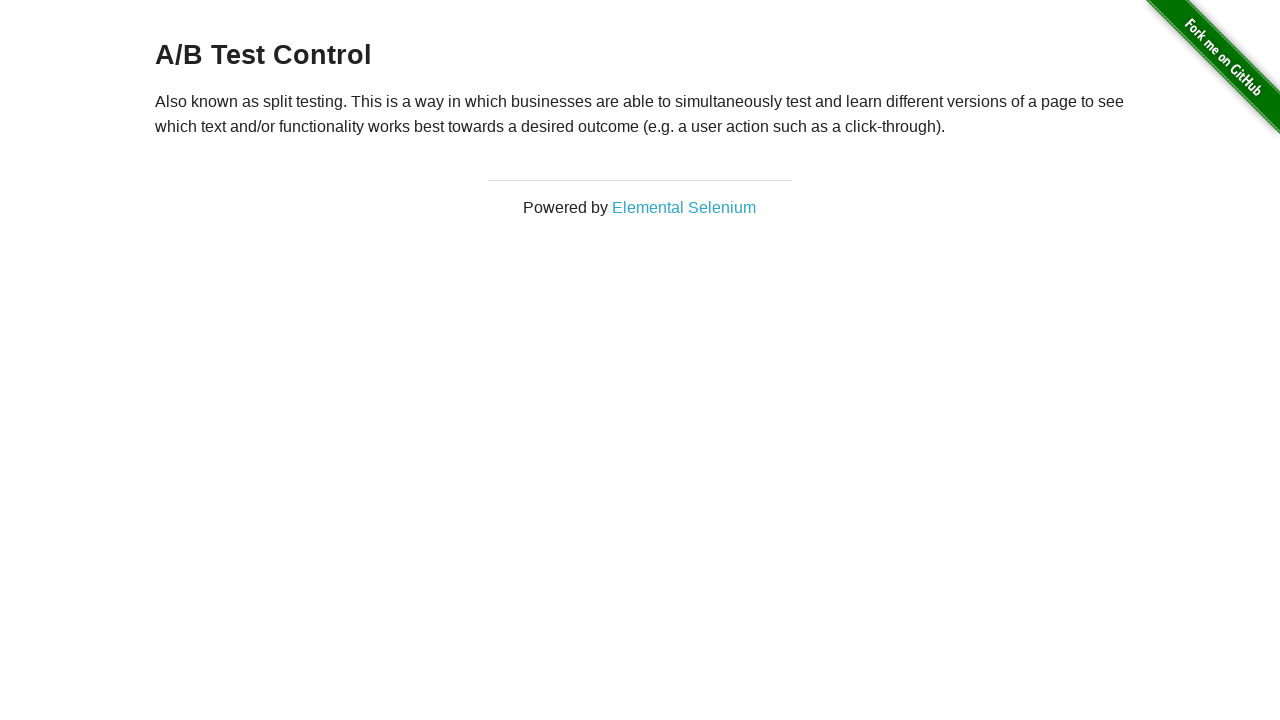

Reloaded page to apply opt-out cookie
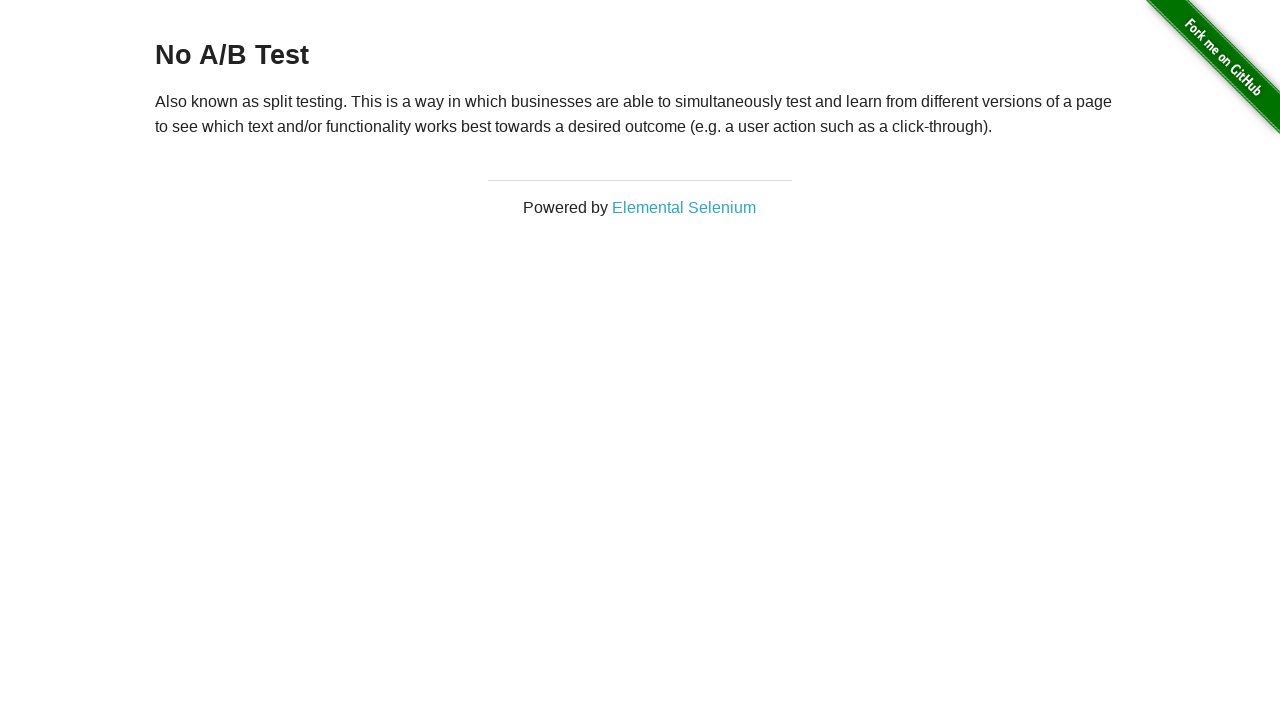

Waited for heading element to load after page reload
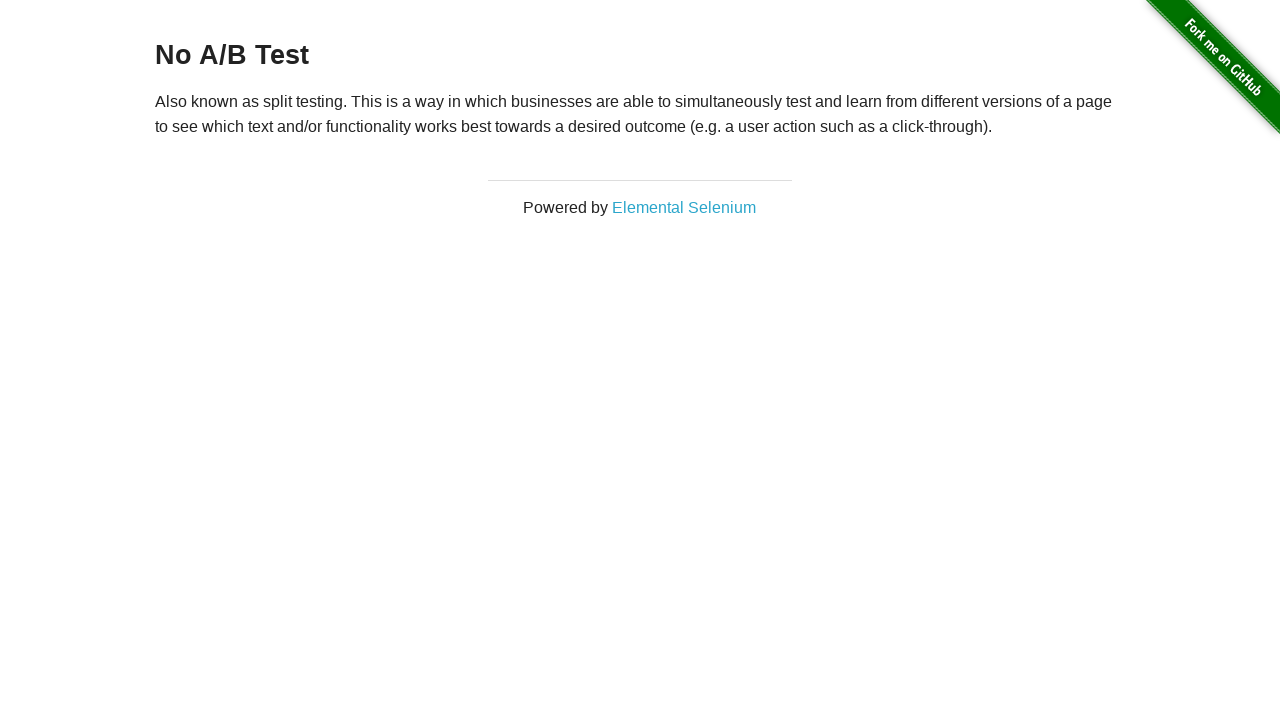

Retrieved heading text after opt-out cookie applied
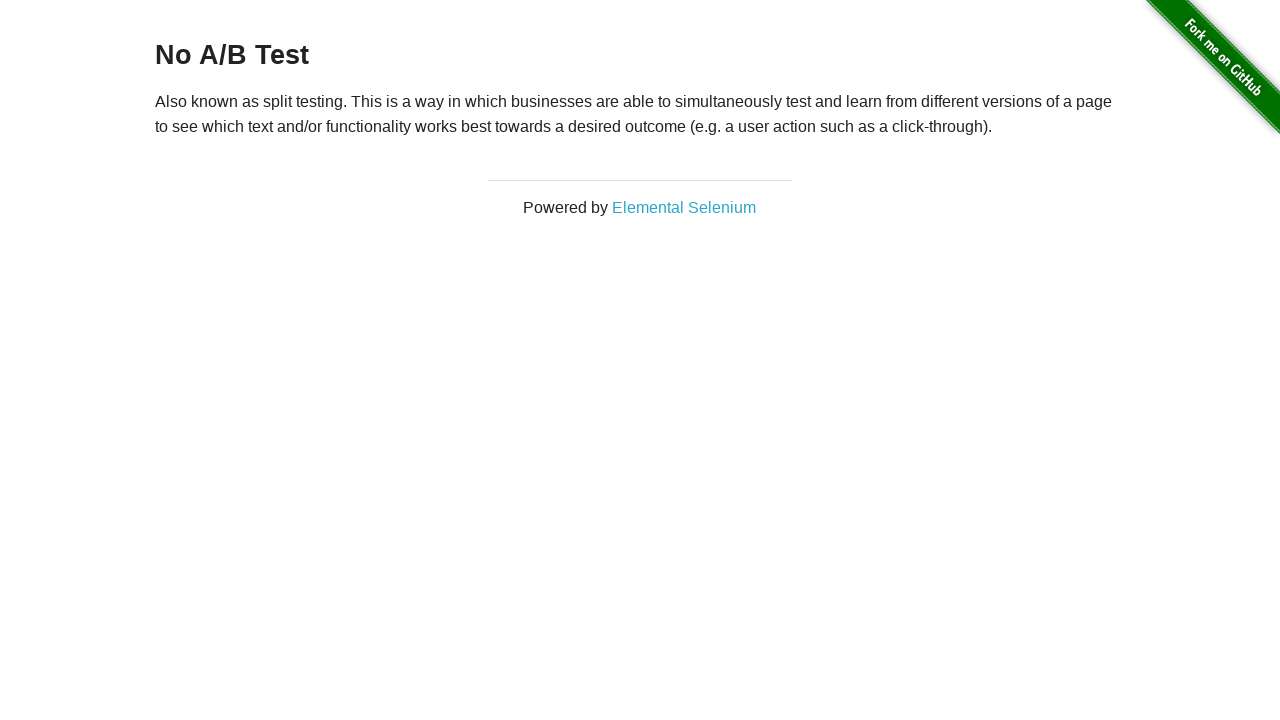

Verified heading changed to 'No A/B Test' confirming opt-out took effect
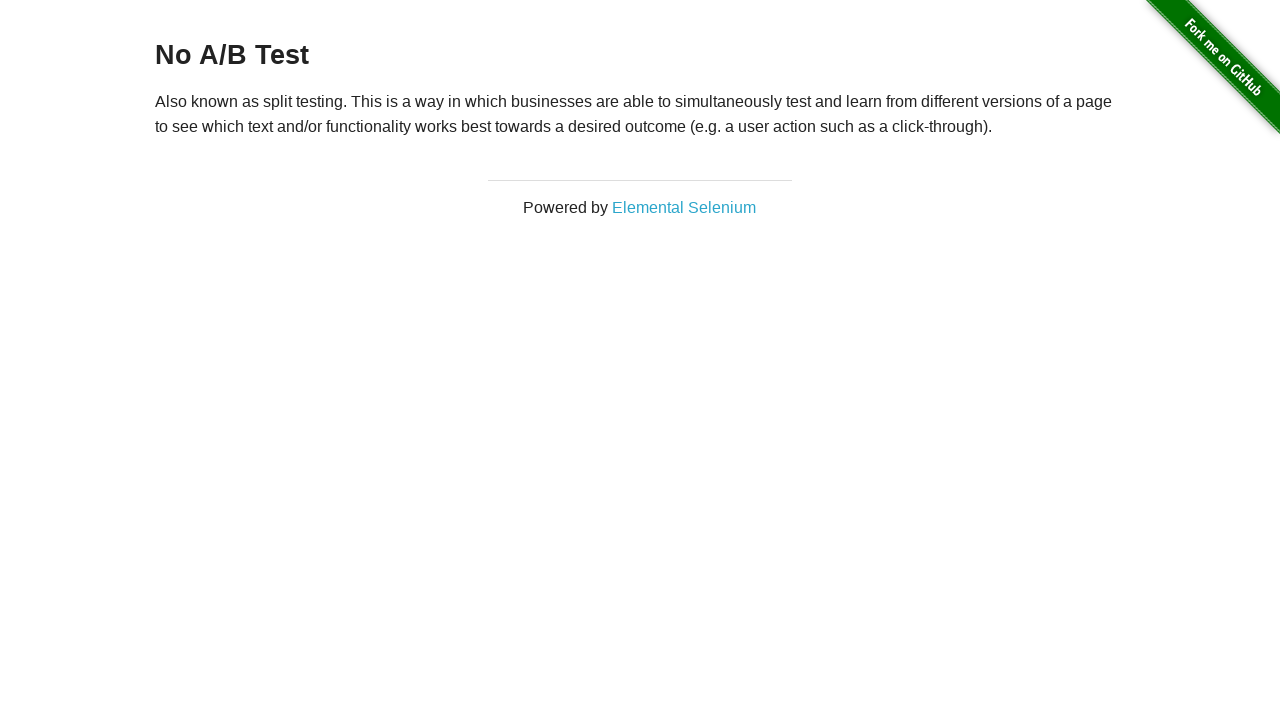

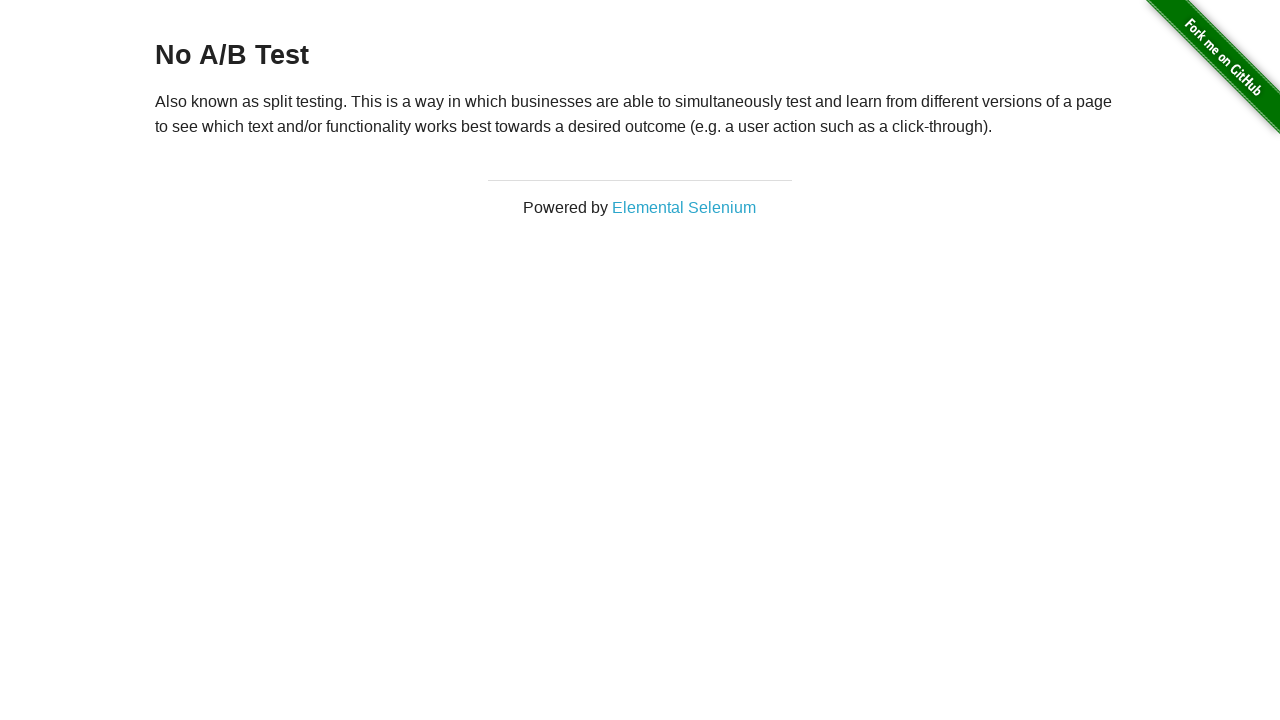